Navigates to Rediff website and clicks the Sign in link after waiting for it to become visible

Starting URL: https://www.rediff.com/

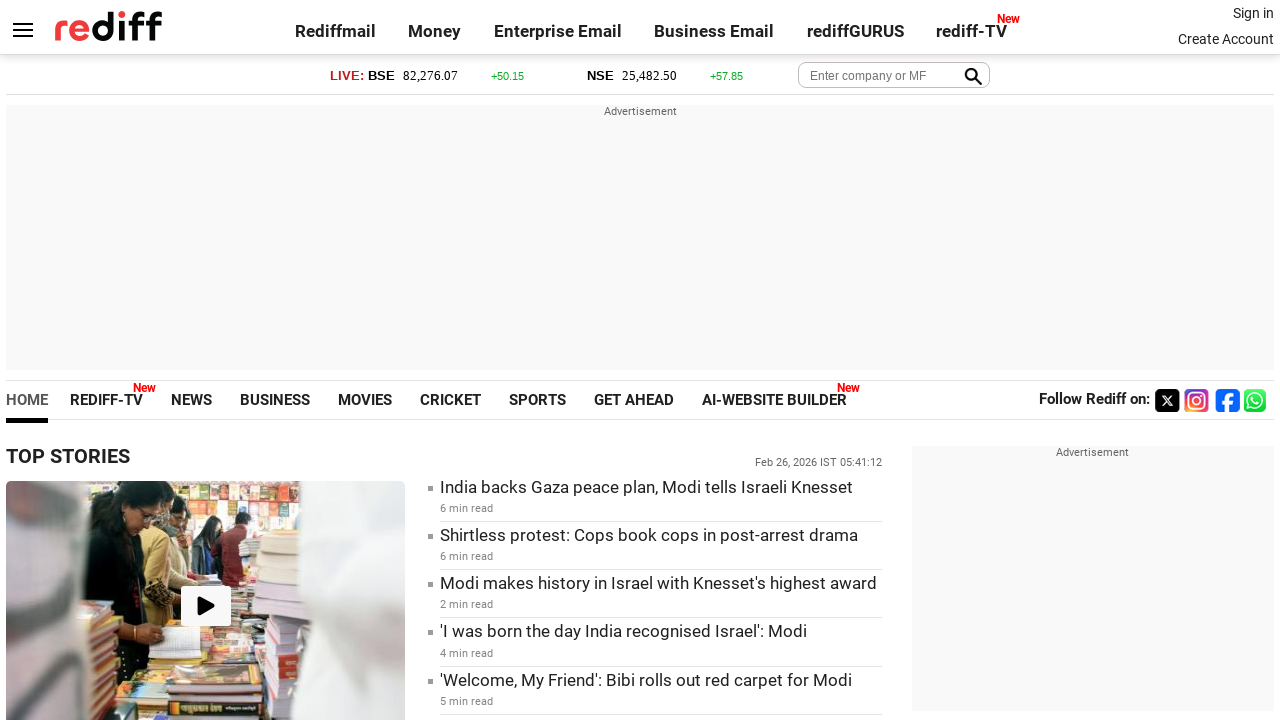

Waited for Sign in link to become visible
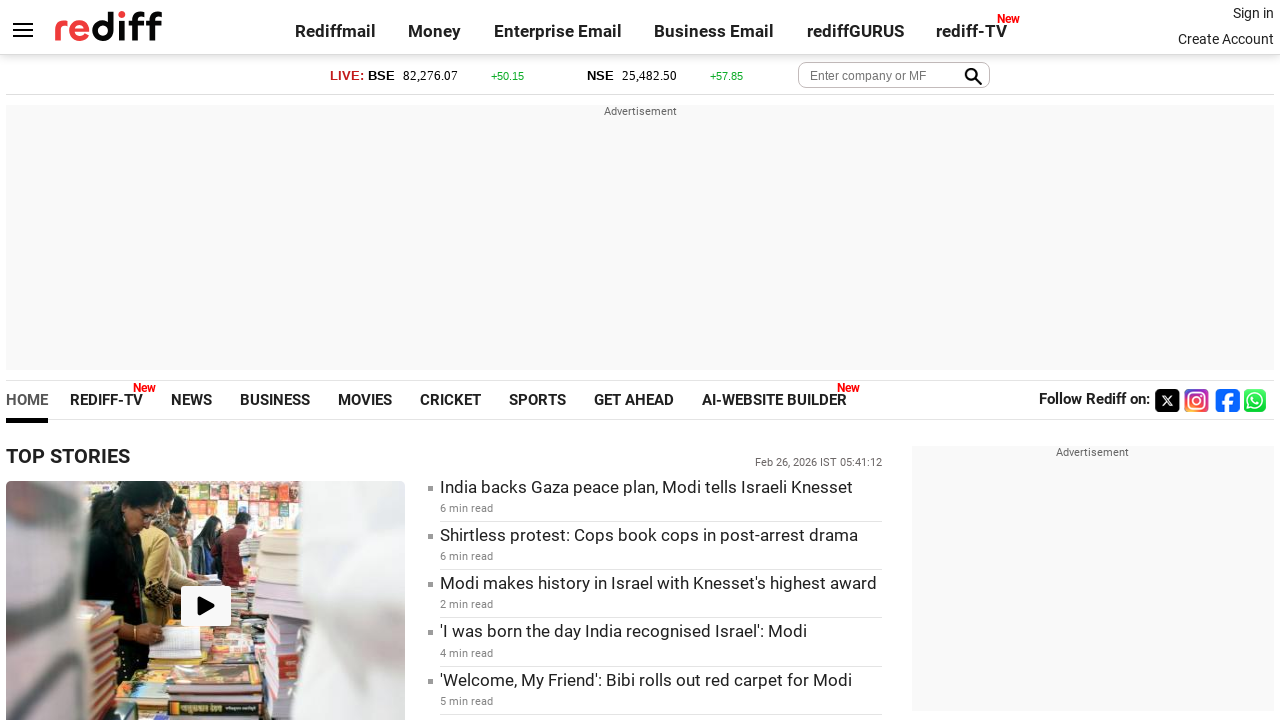

Clicked the Sign in link at (1253, 13) on xpath=//*[@id='signin_info']/a[.='Sign in']
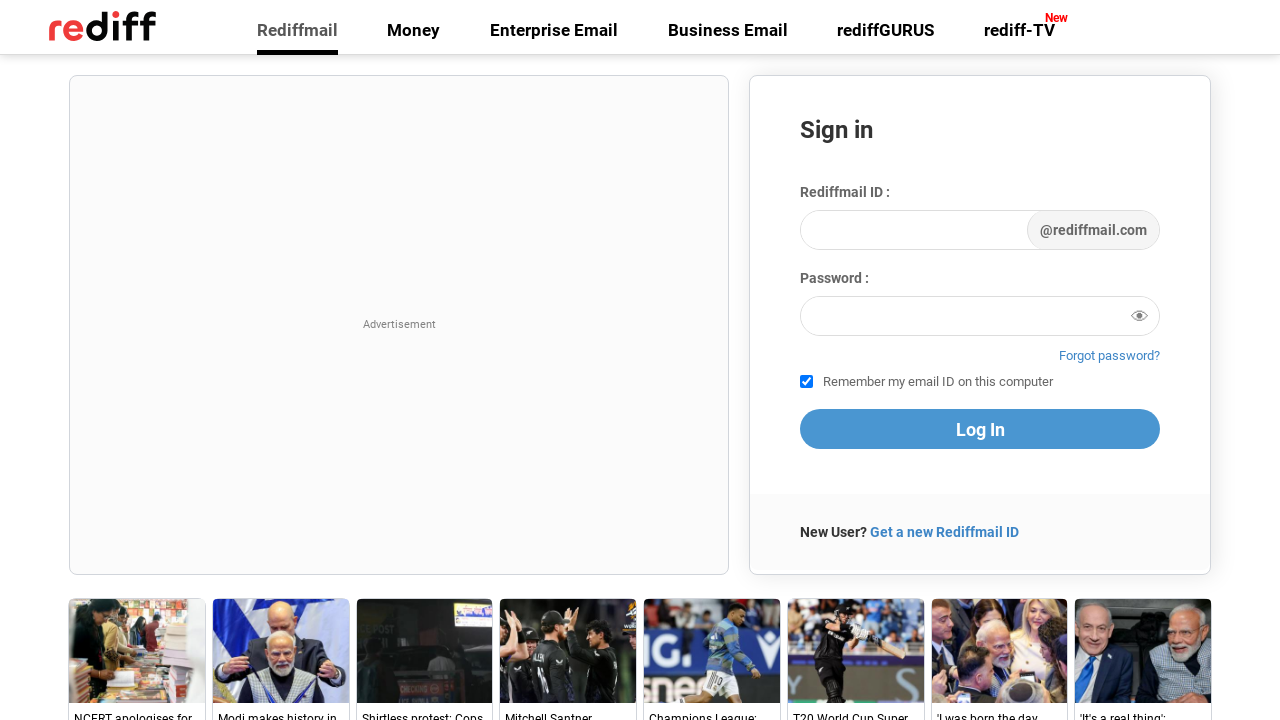

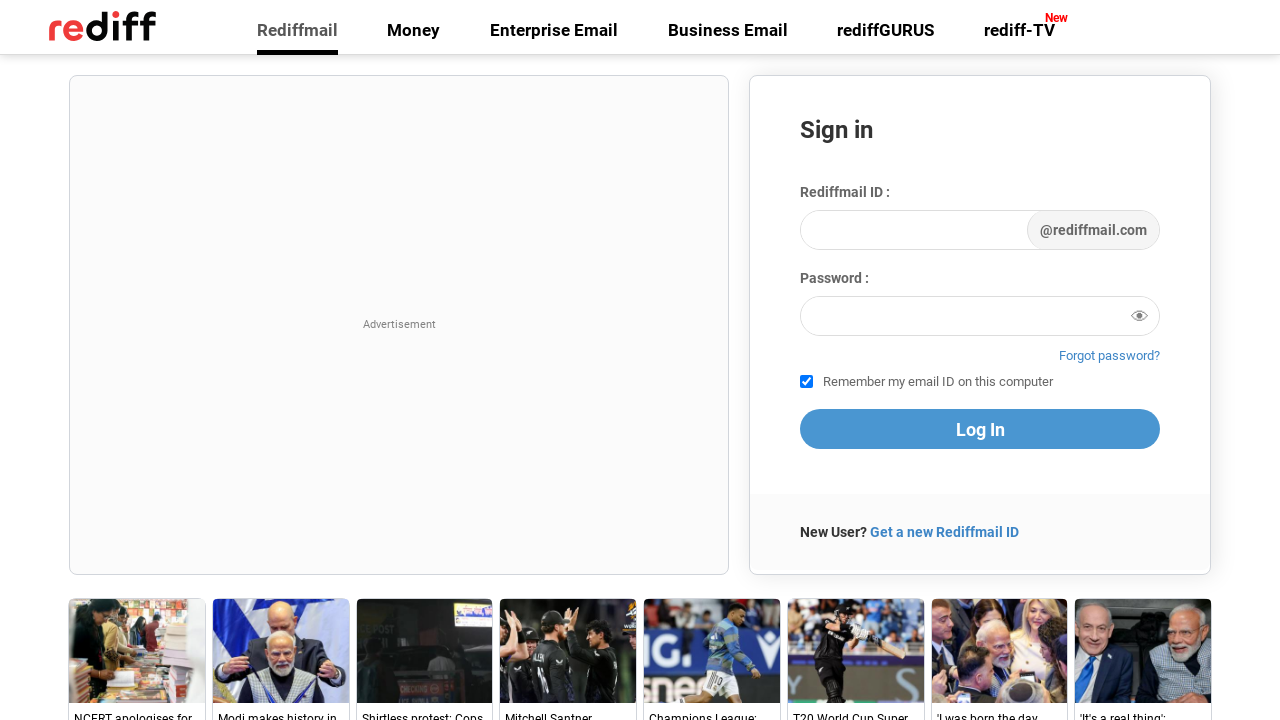